Clicks on Sign in or Create Account link and verifies navigation

Starting URL: https://www.bestbuy.com/

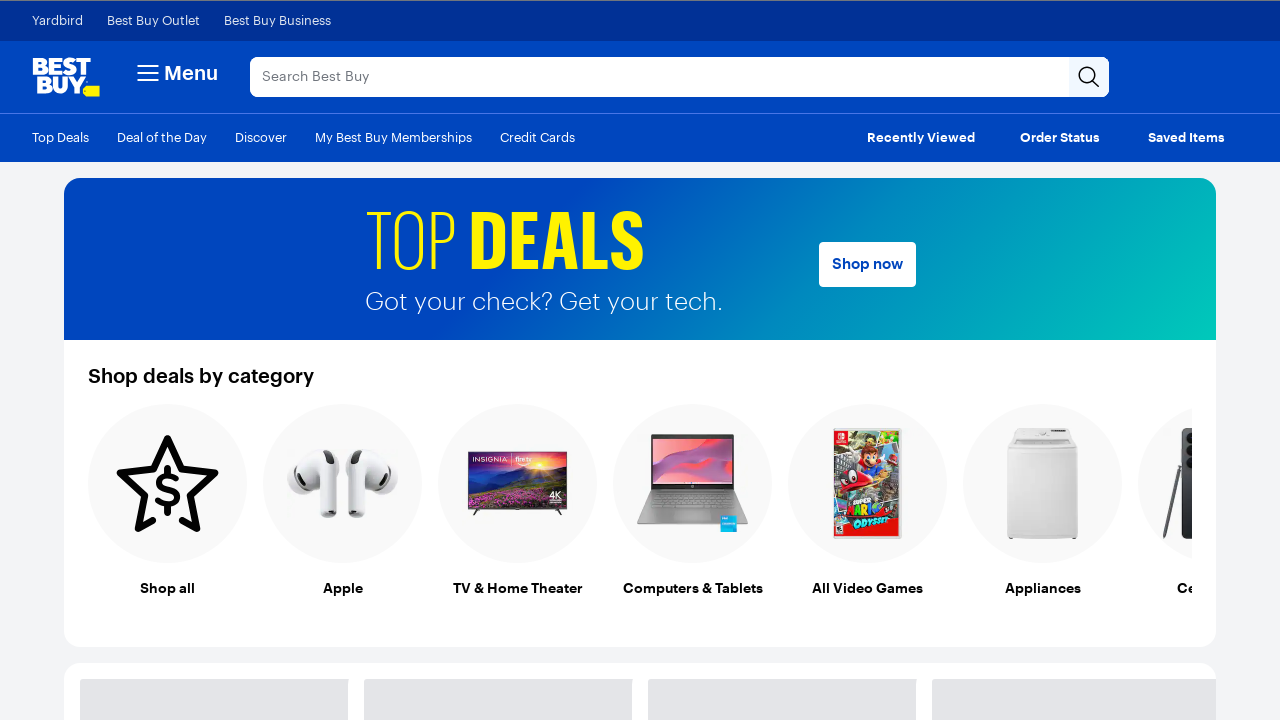

Clicked on 'Sign in or Create Account' link at (1123, 361) on a:text('Sign in or Create Account')
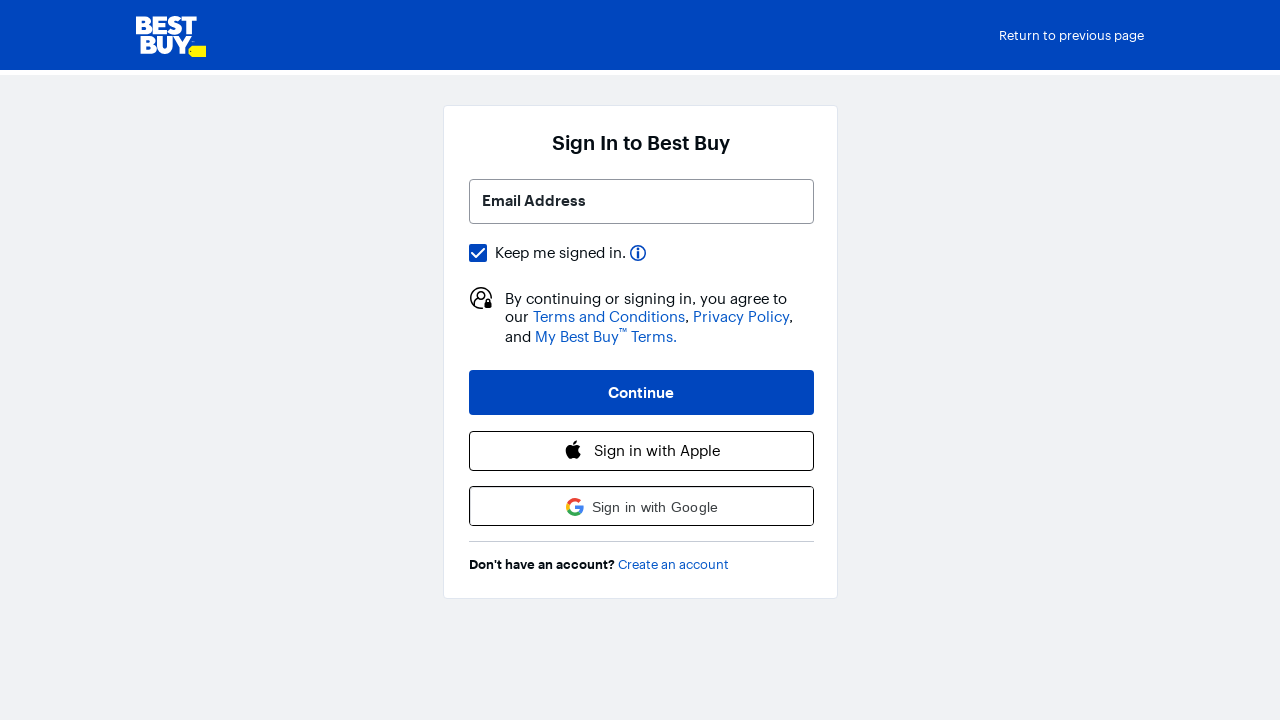

Waited for page to load (networkidle state reached)
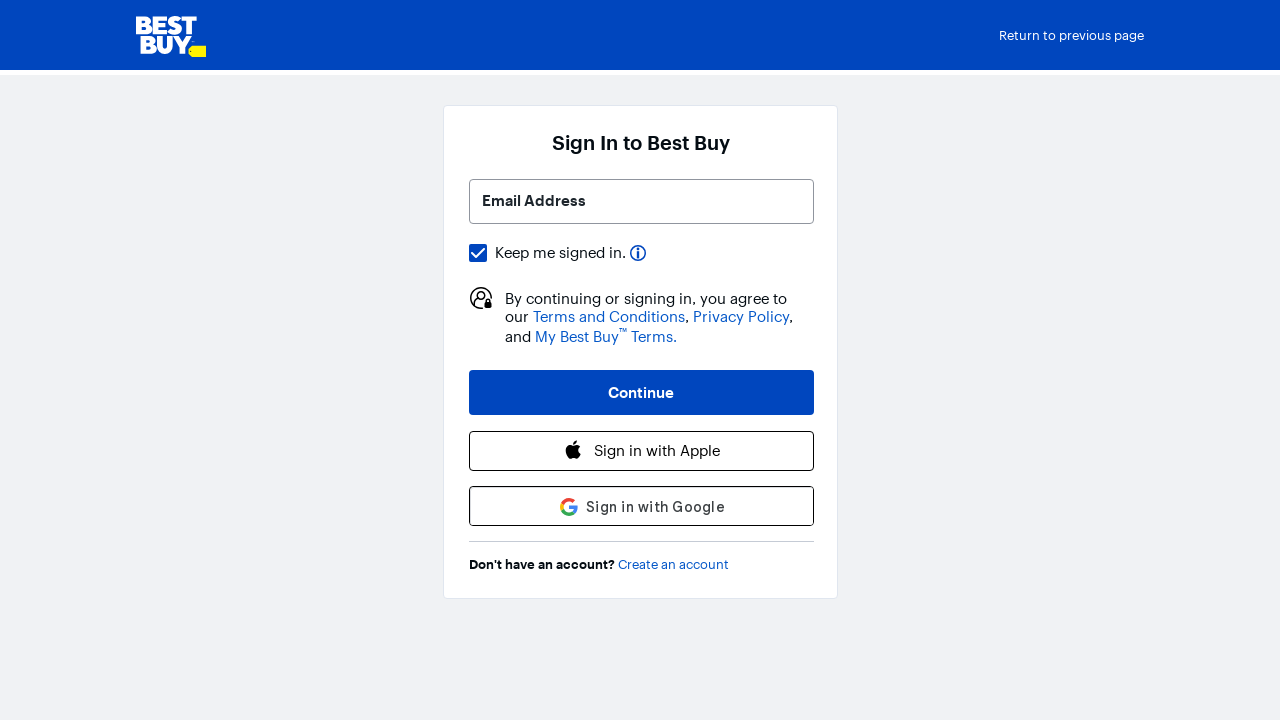

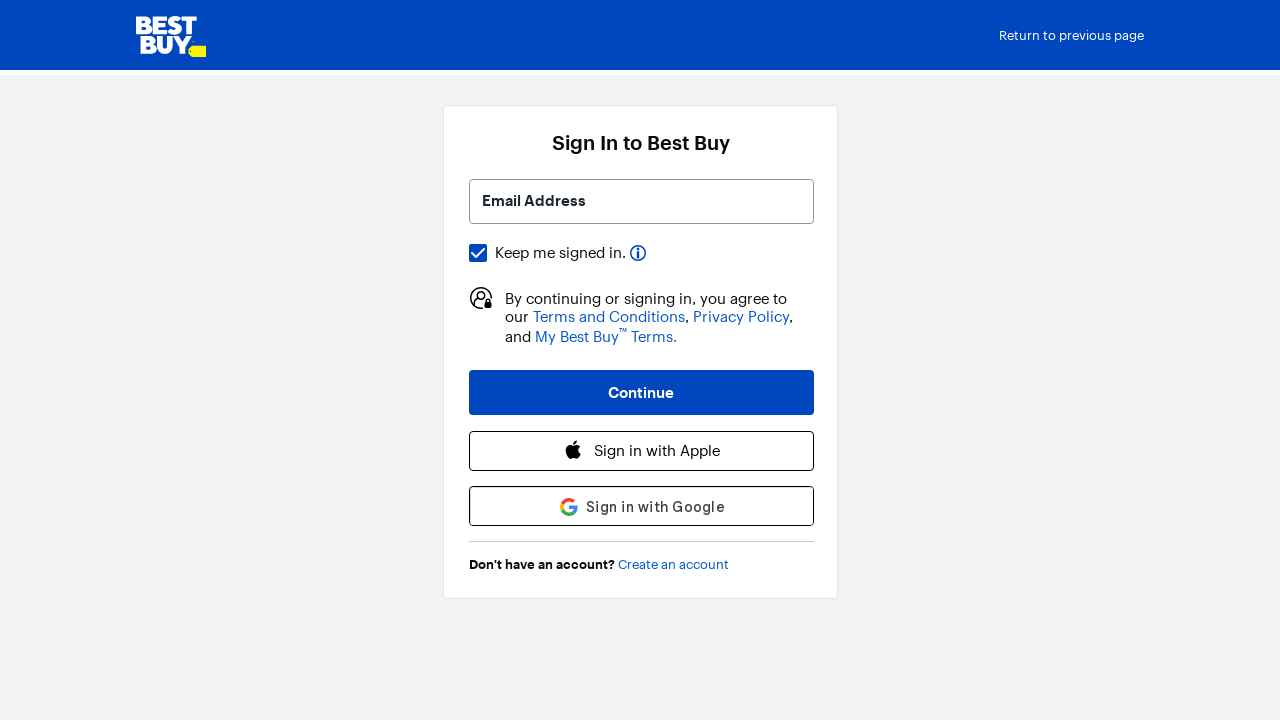